Tests scrolling functionality by scrolling down the Selenium downloads page and then scrolling back up to the top

Starting URL: https://www.selenium.dev/downloads/

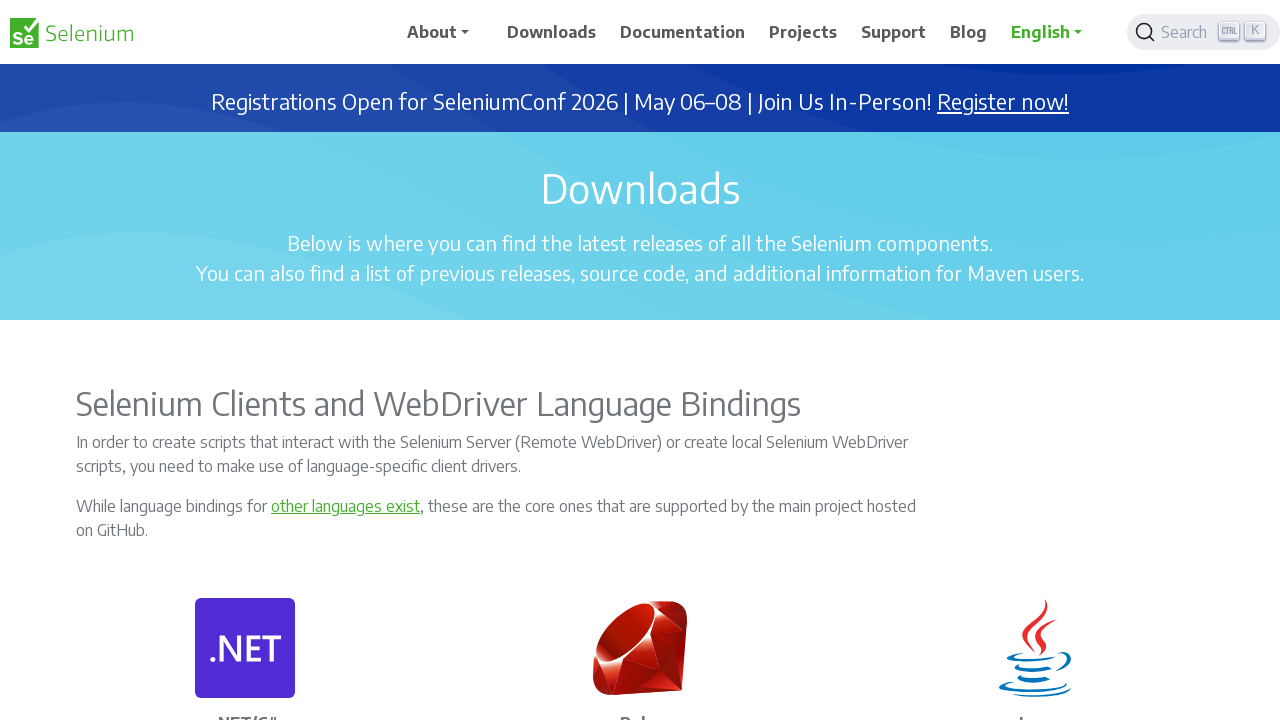

Scrolled down the Selenium downloads page by 4500 pixels
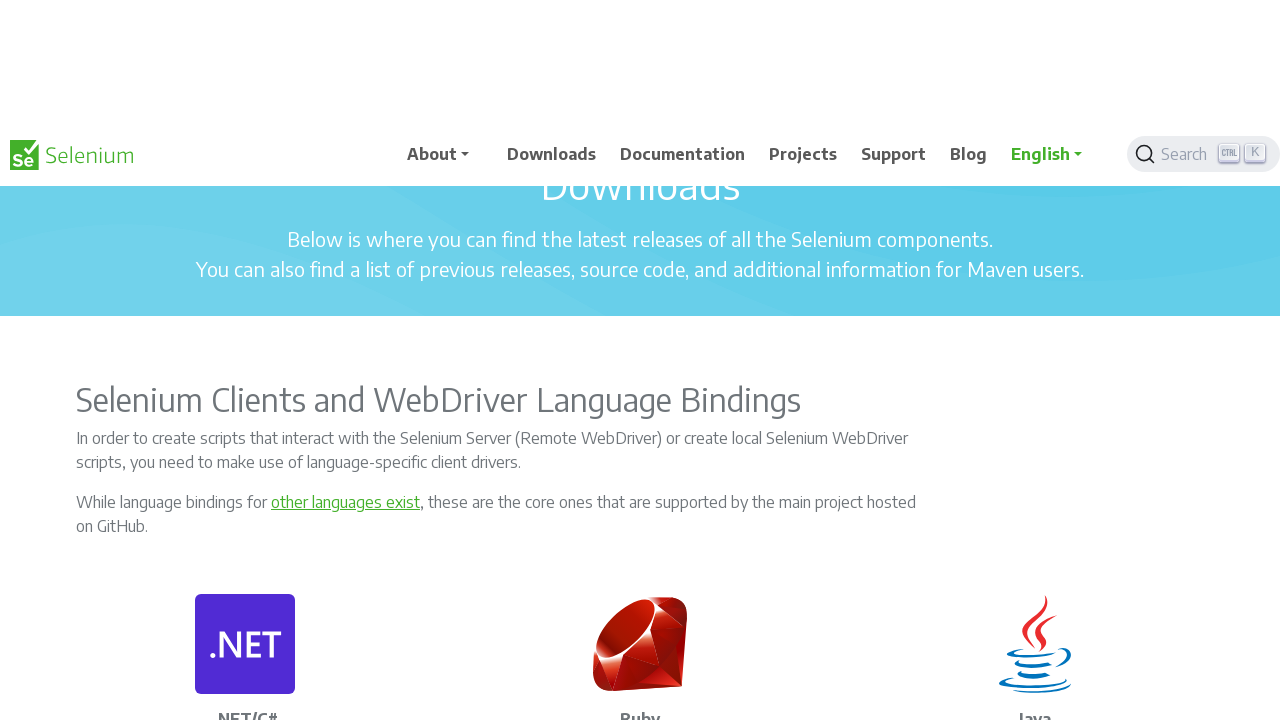

Waited 1 second to observe the scroll position
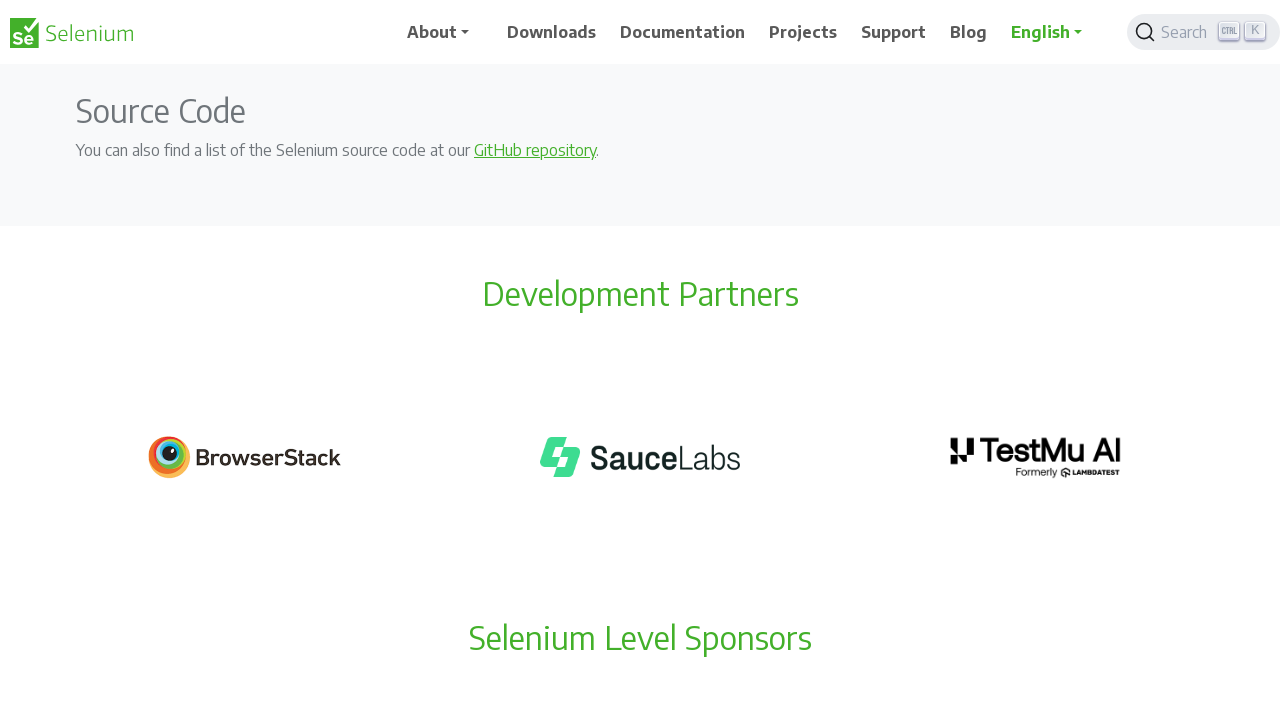

Scrolled back up to the top of the page by 4500 pixels
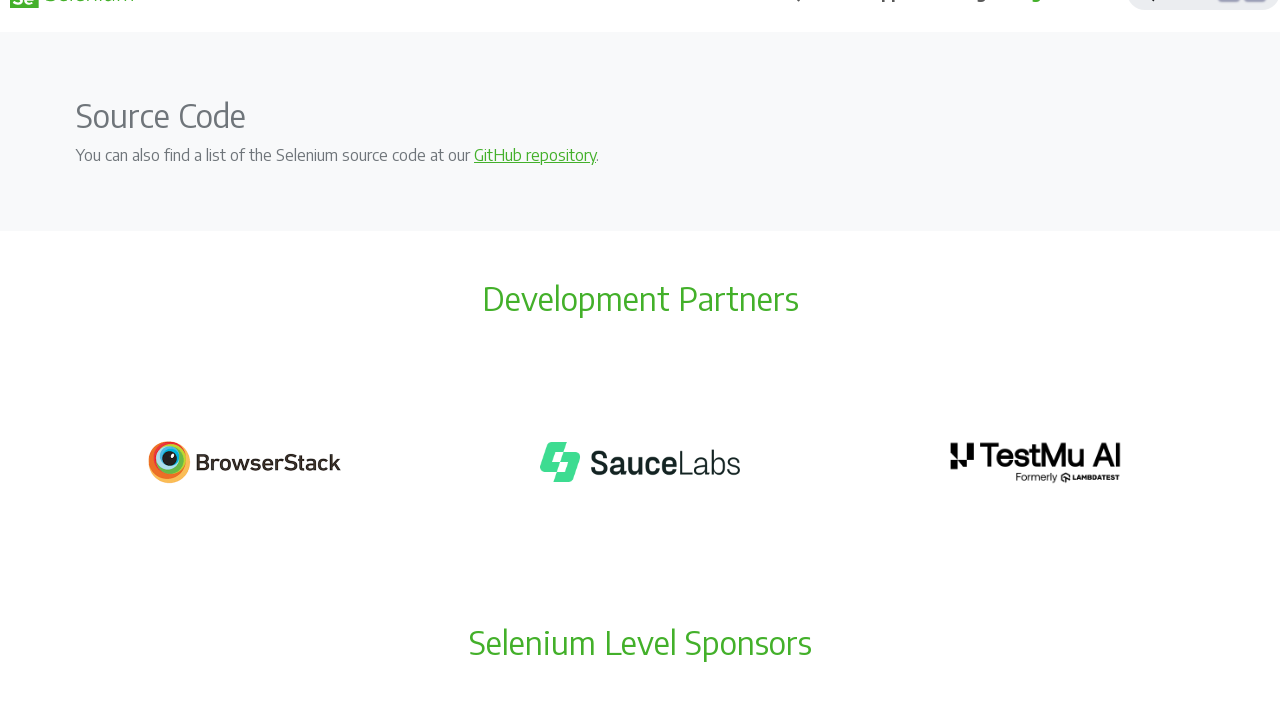

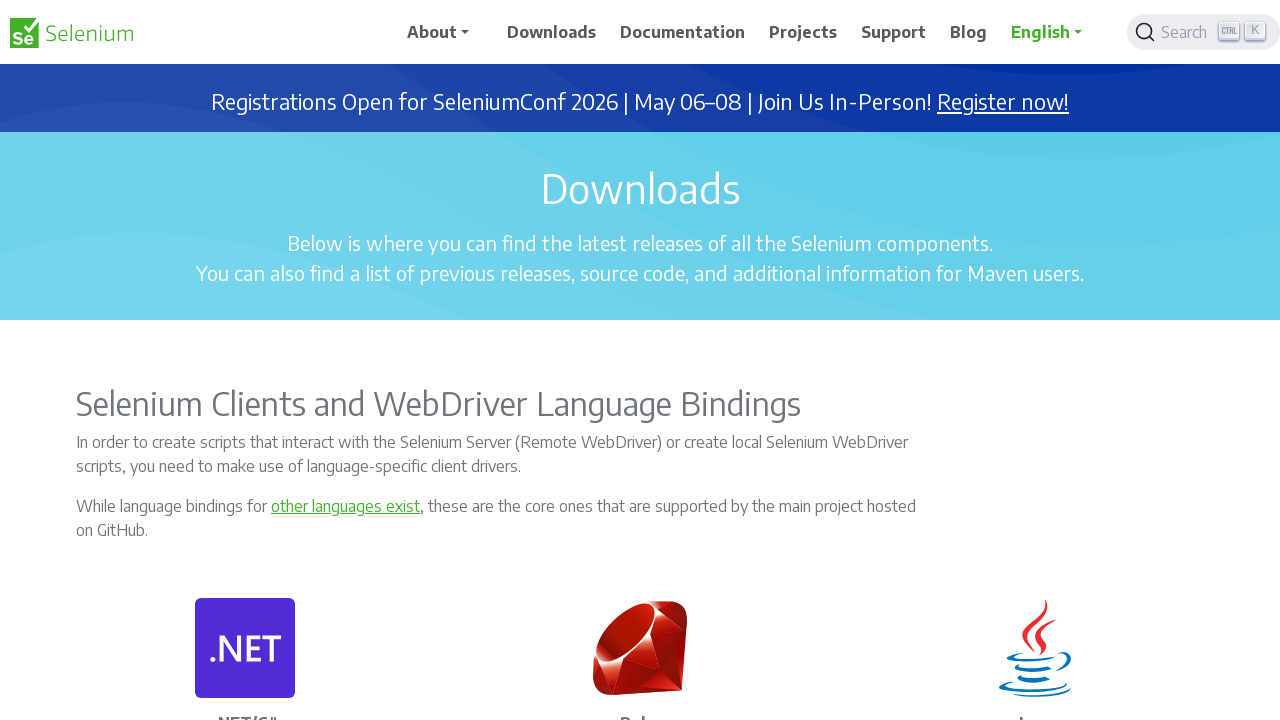